Tests double-click functionality by double-clicking a button and verifying the resulting text change

Starting URL: https://automationfc.github.io/basic-form/index.html

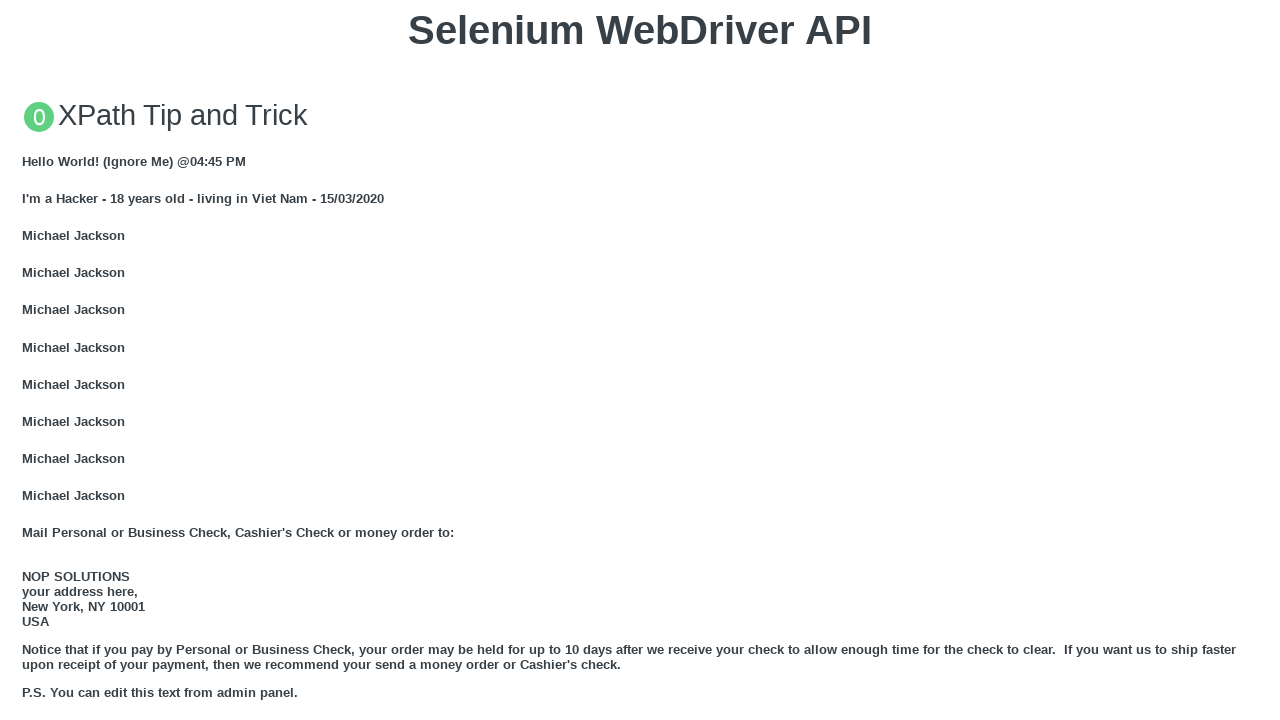

Double-clicked the button with ondblclick='doubleClickMe()' handler at (640, 361) on xpath=//button[@ondblclick='doubleClickMe()']
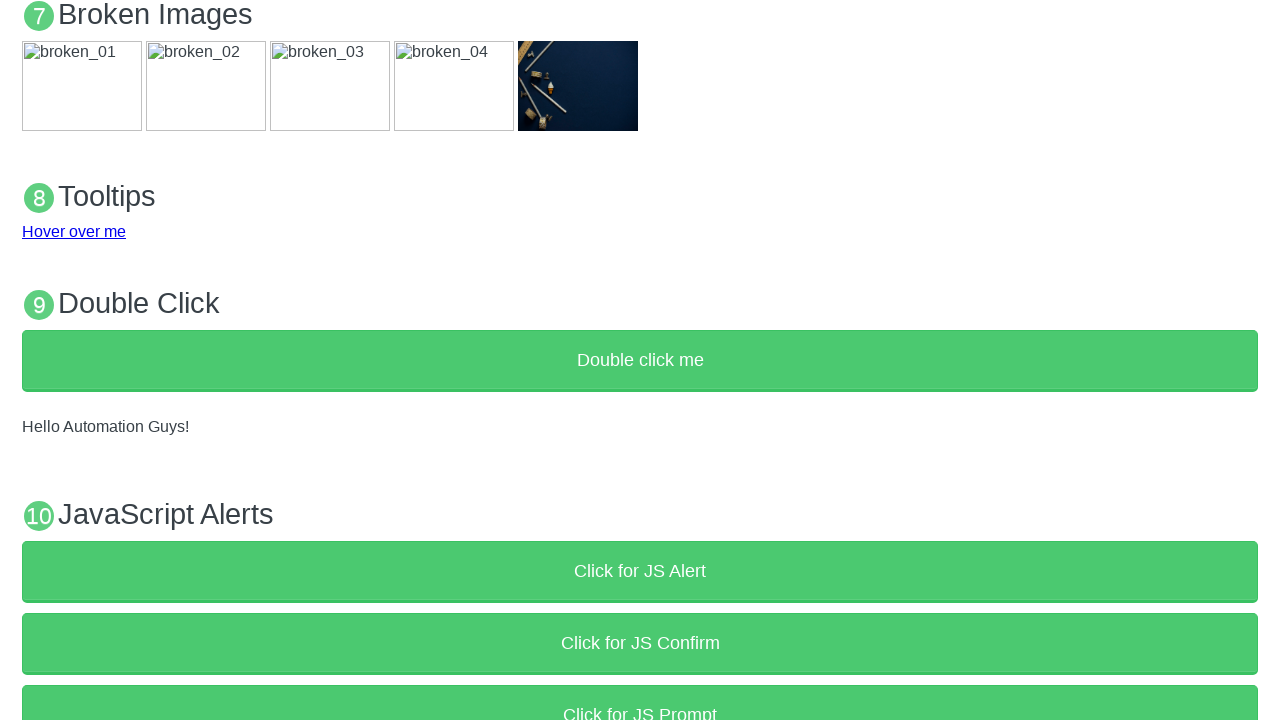

Retrieved text content from demo element
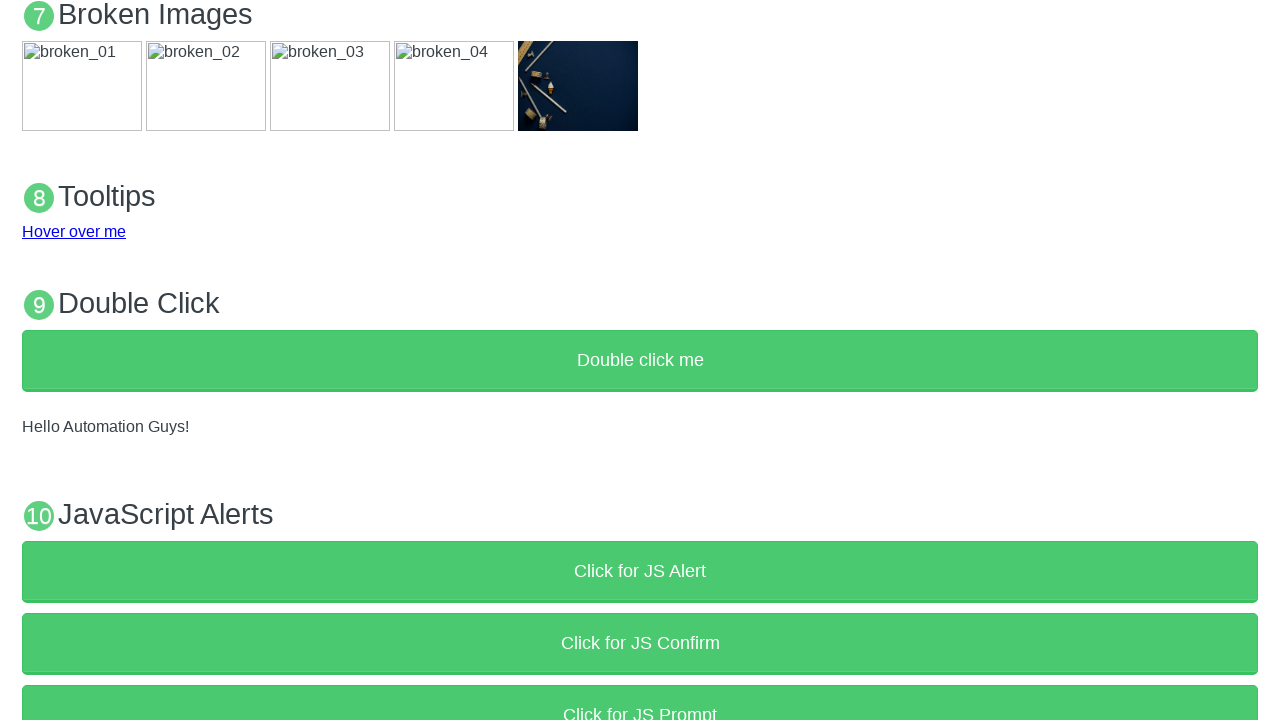

Verified that demo text equals 'Hello Automation Guys!'
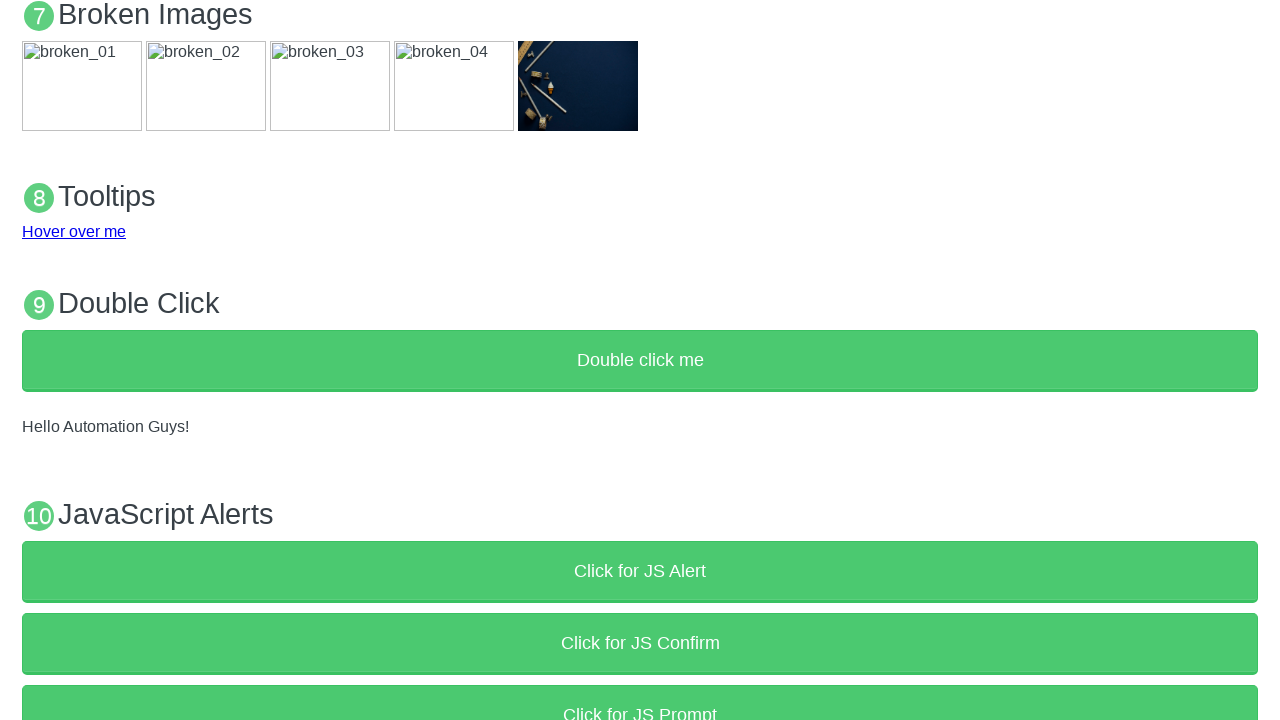

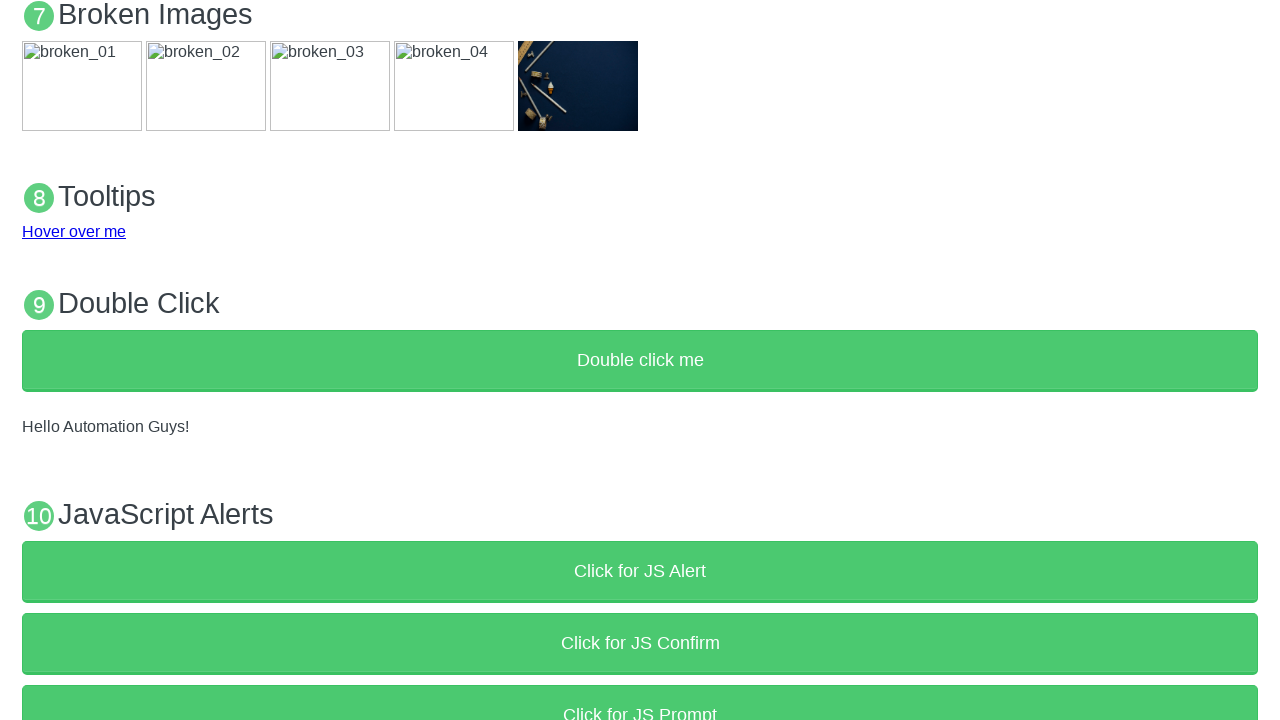